Tests checkbox functionality by navigating to checkboxes page and checking/unchecking both checkboxes

Starting URL: https://the-internet.herokuapp.com/

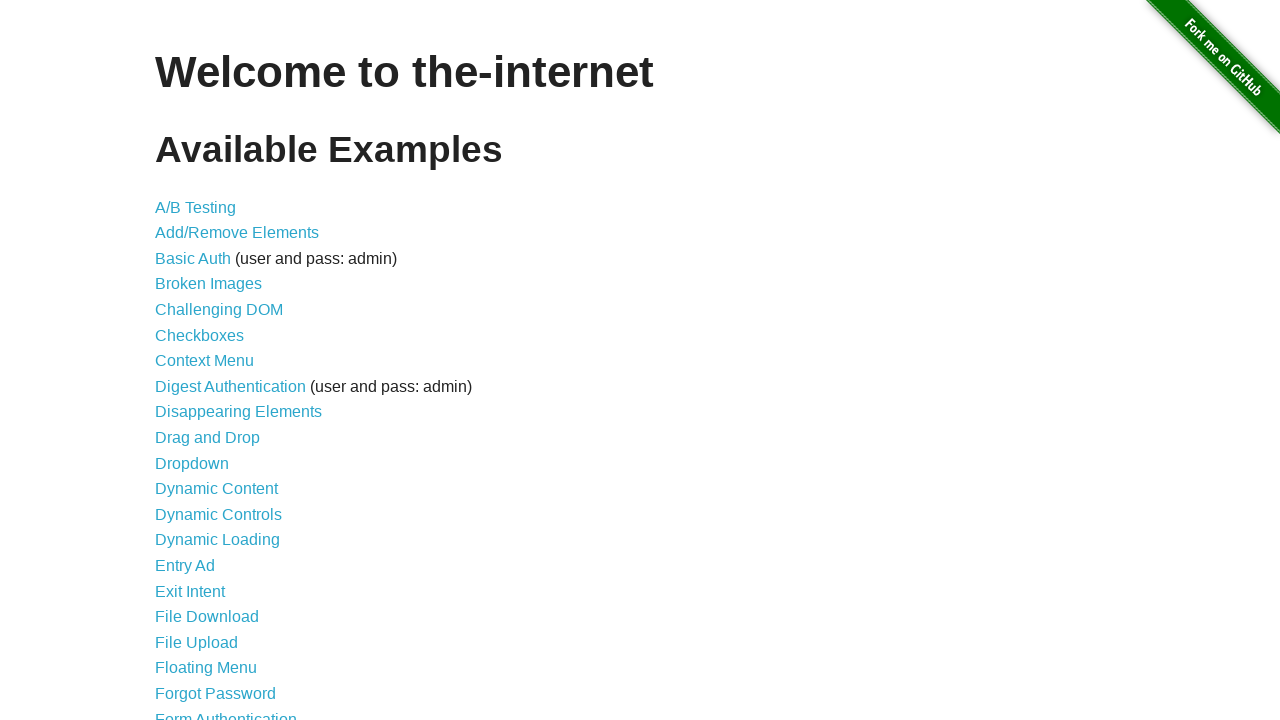

Clicked Checkboxes link to navigate to checkboxes page at (200, 335) on internal:role=link[name="Checkboxes"i]
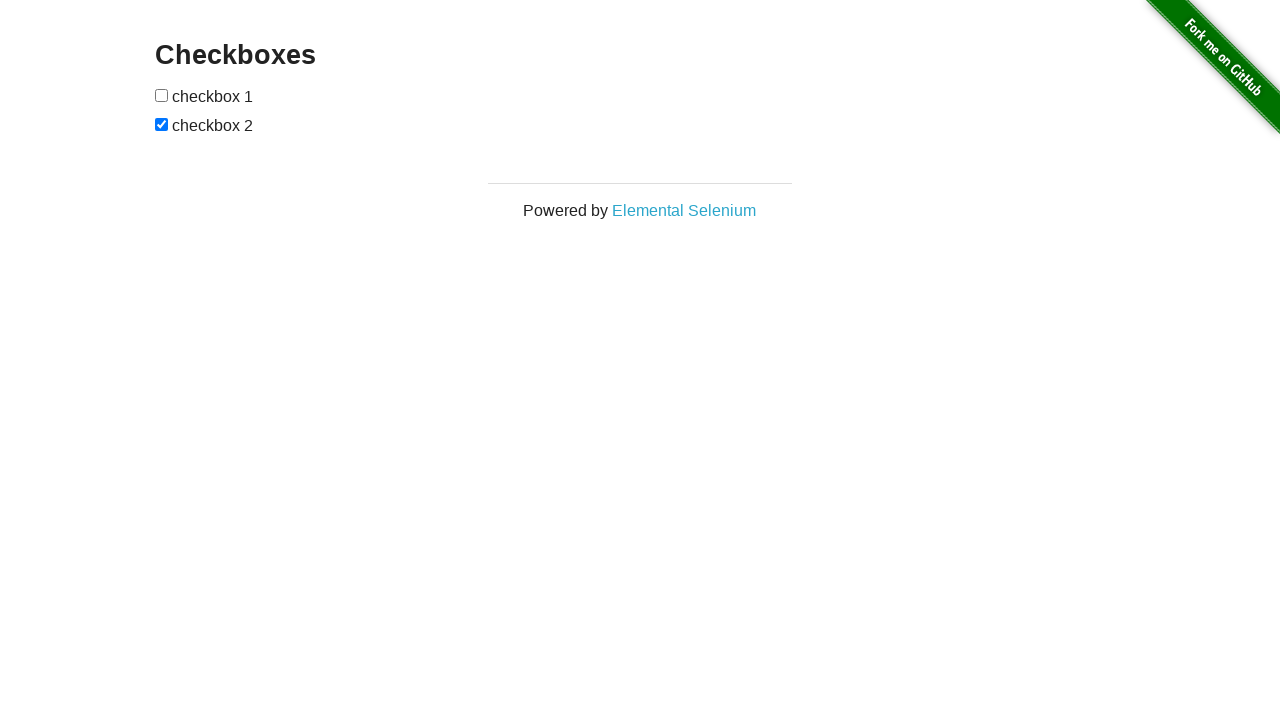

Checkboxes form loaded and visible
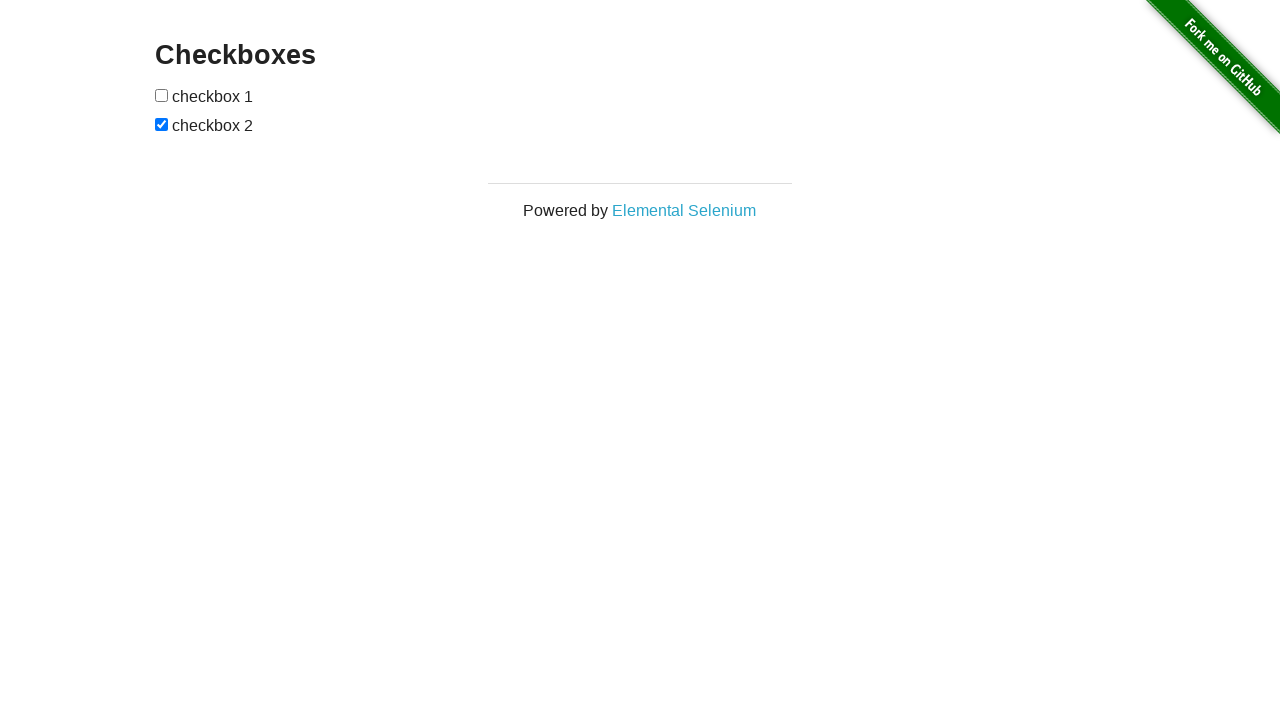

Checked first checkbox at (162, 95) on xpath=//form[@id='checkboxes']//input[1]
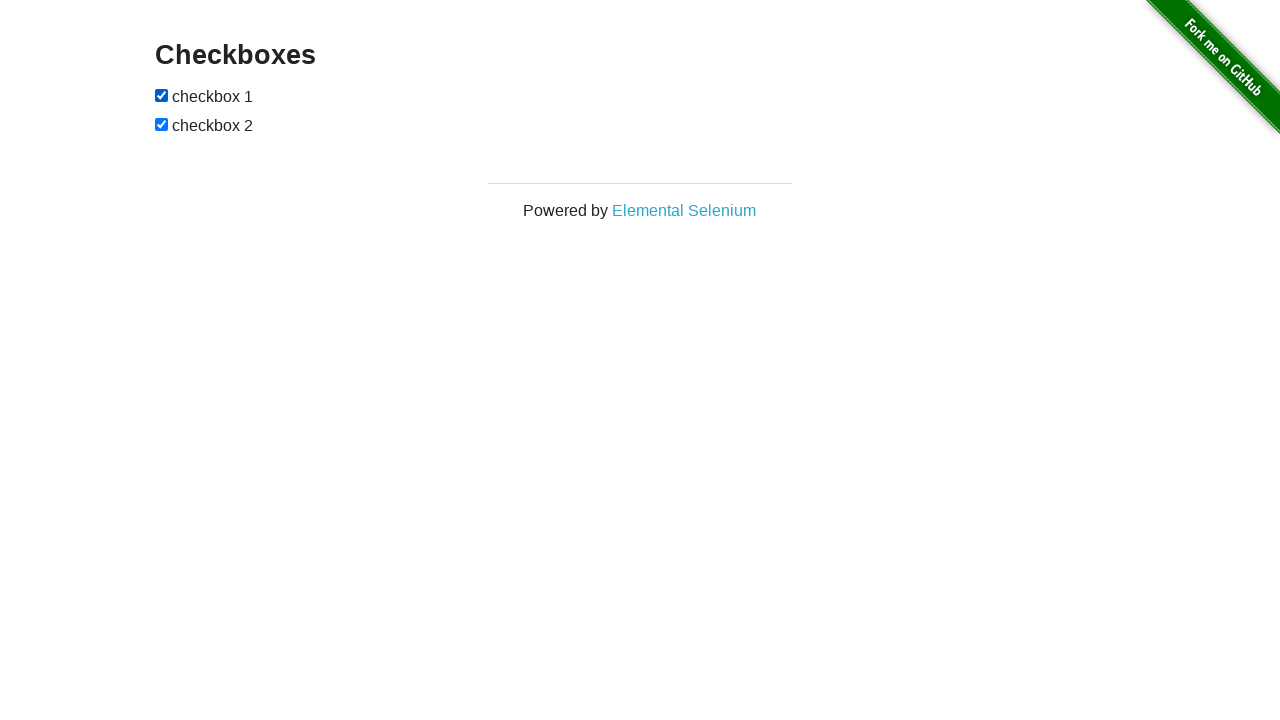

Unchecked second checkbox at (162, 124) on xpath=//form[@id='checkboxes']//input[2]
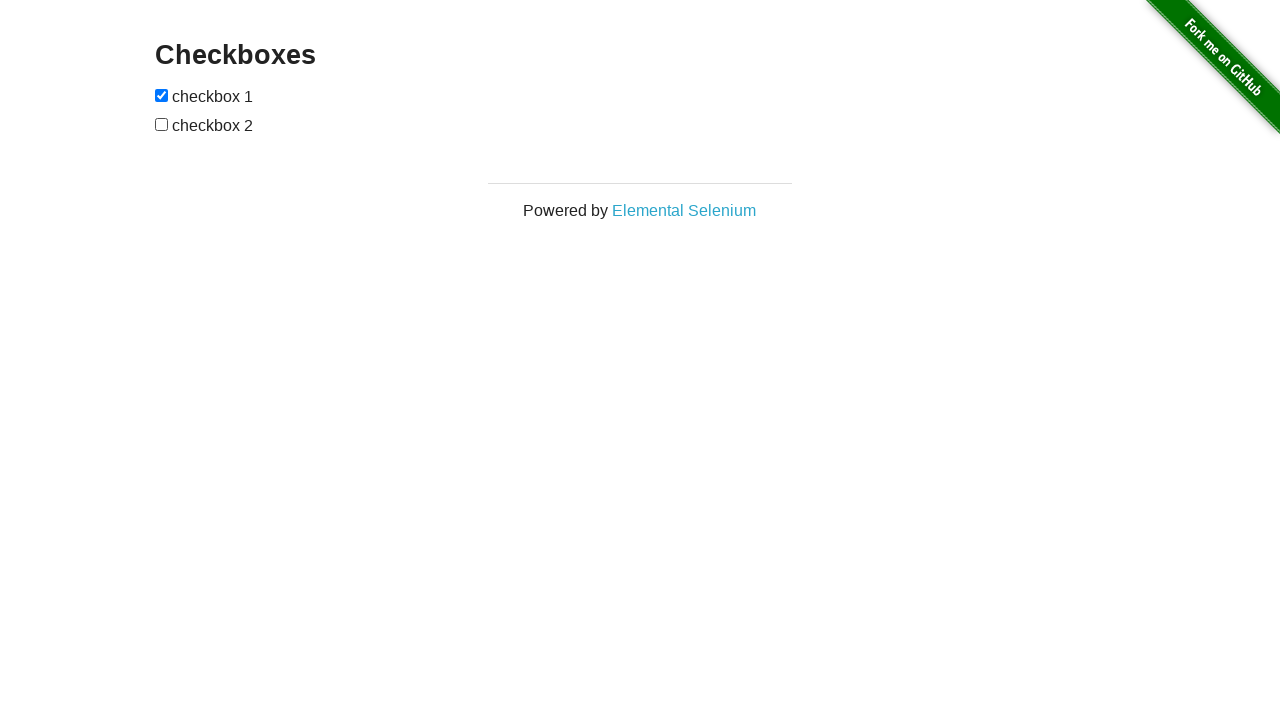

Checked second checkbox at (162, 124) on xpath=//form[@id='checkboxes']//input[2]
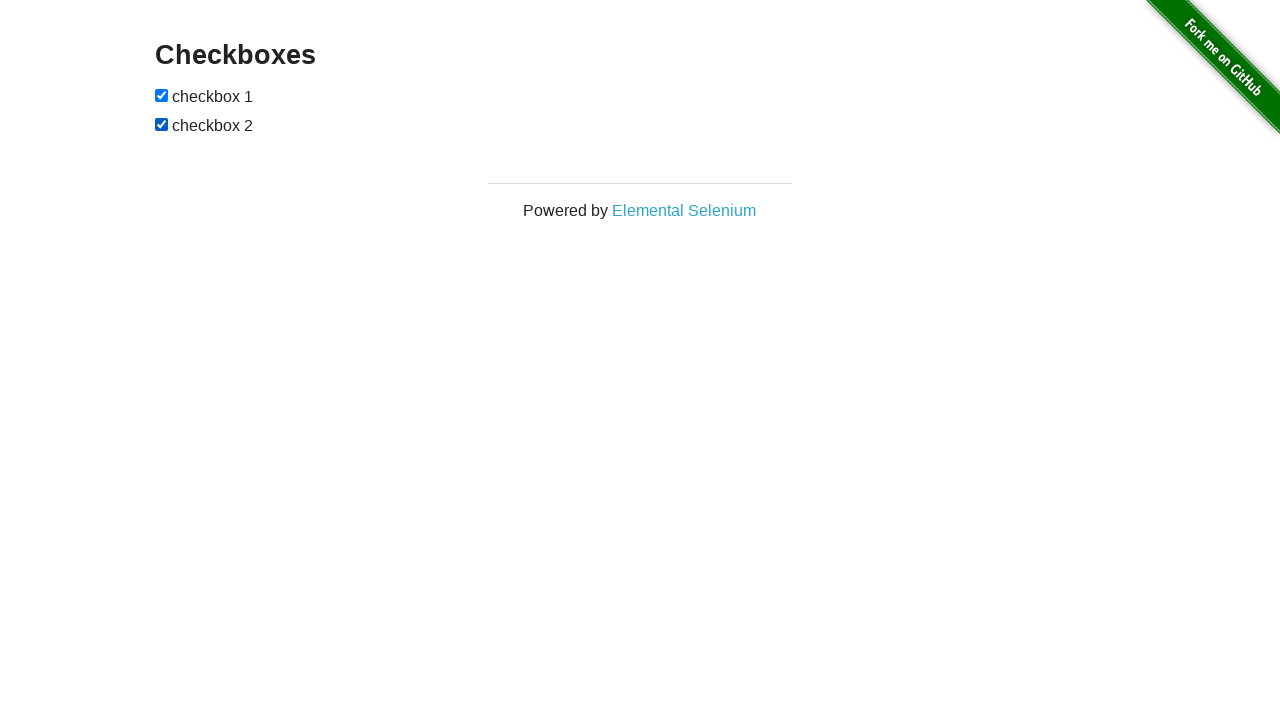

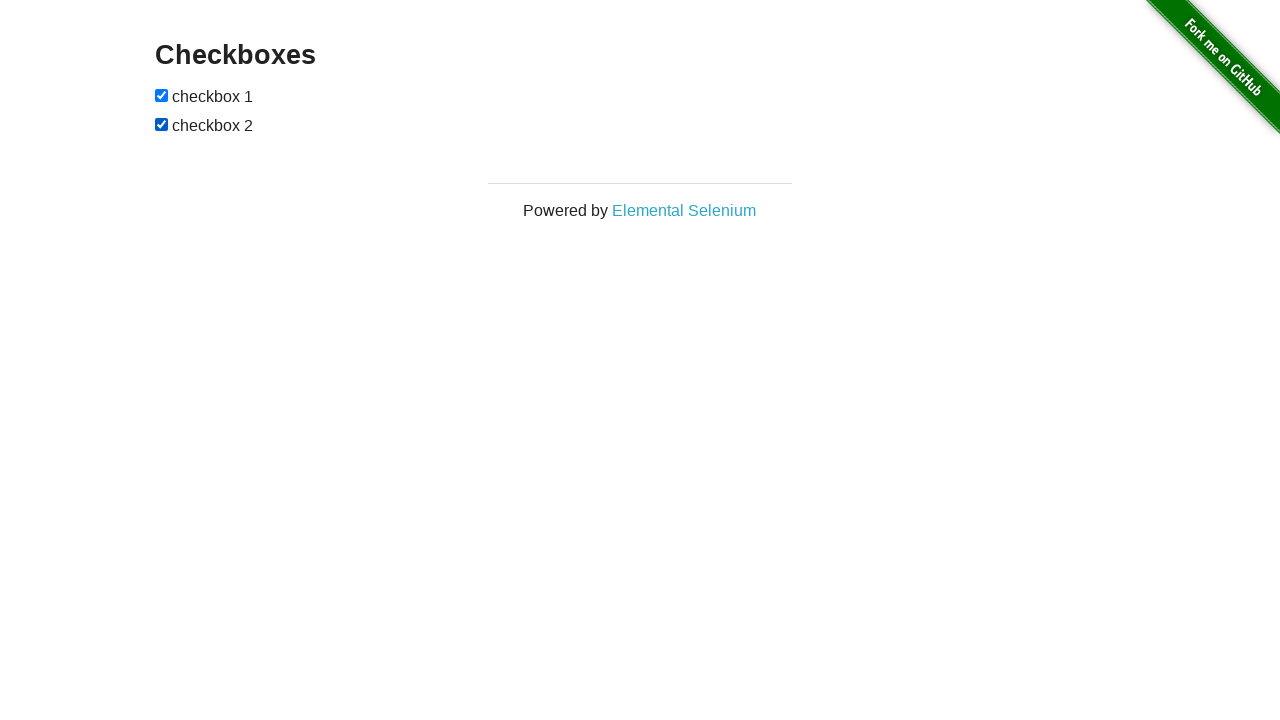